Tests dropdown interaction on a registration form by locating the Skills dropdown and selecting "Python" from the available options.

Starting URL: http://demo.automationtesting.in/Register.html

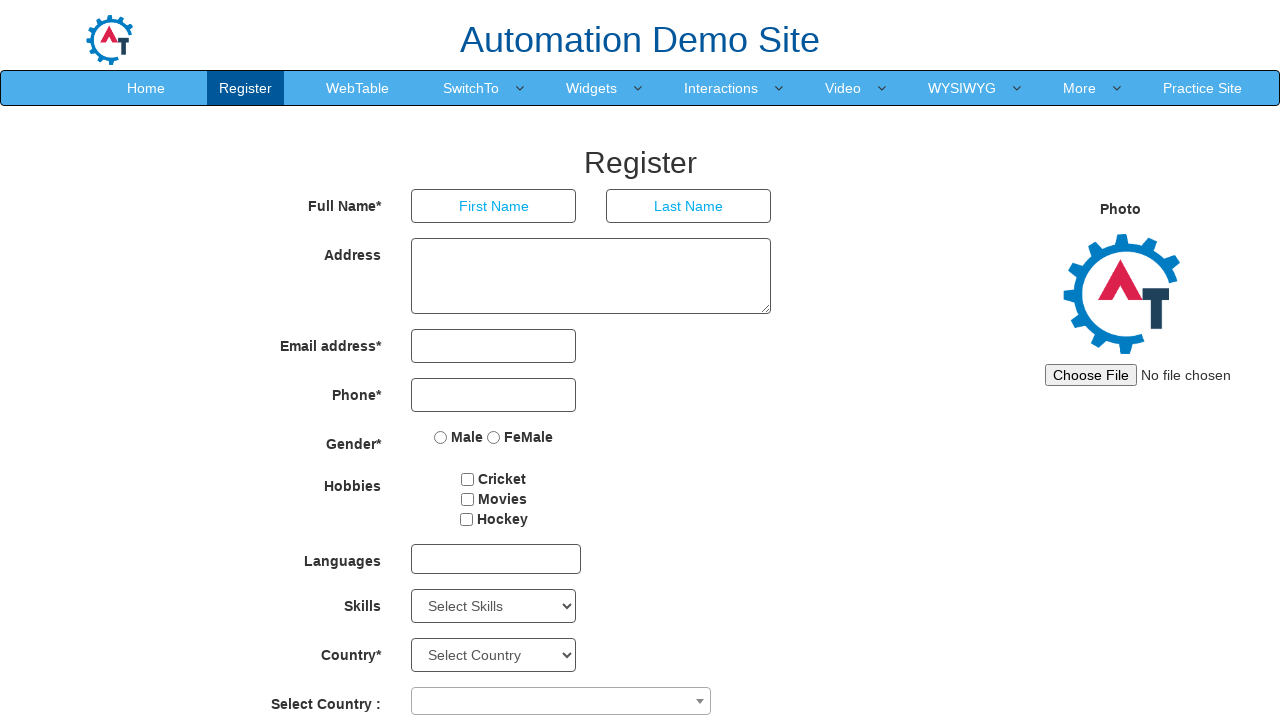

Waited for Skills dropdown to be visible
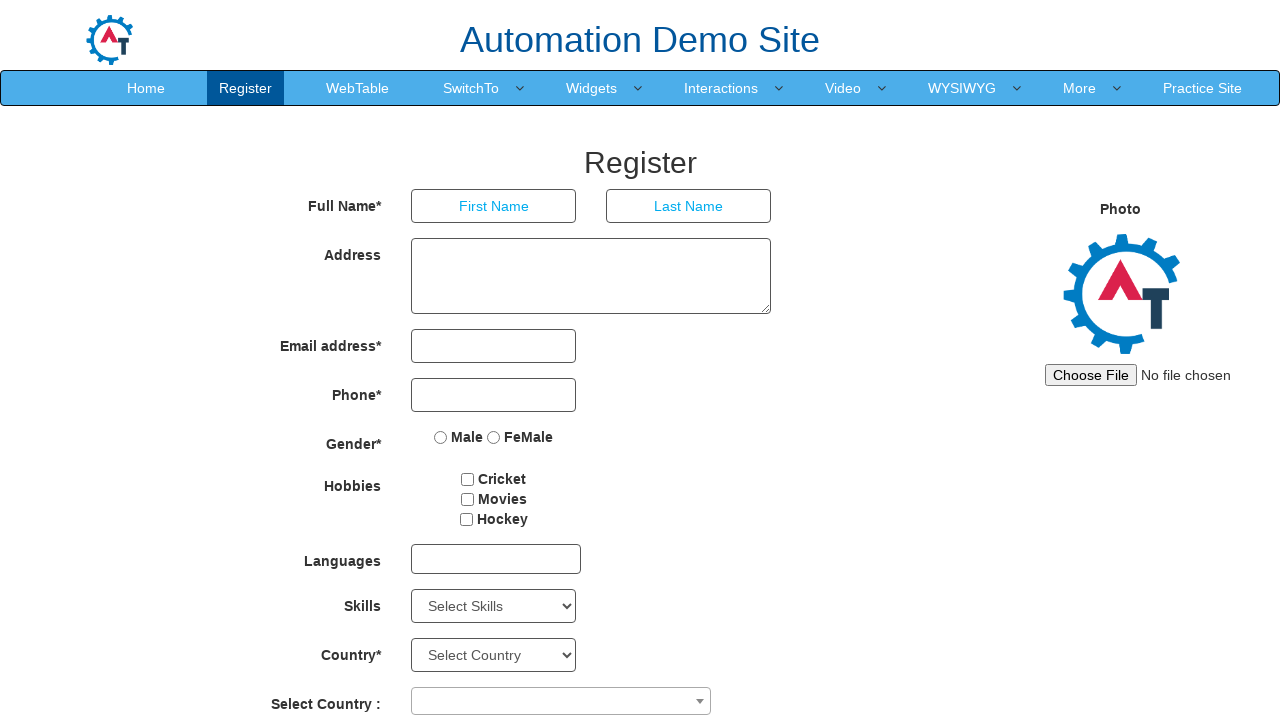

Selected 'Python' from the Skills dropdown on #Skills
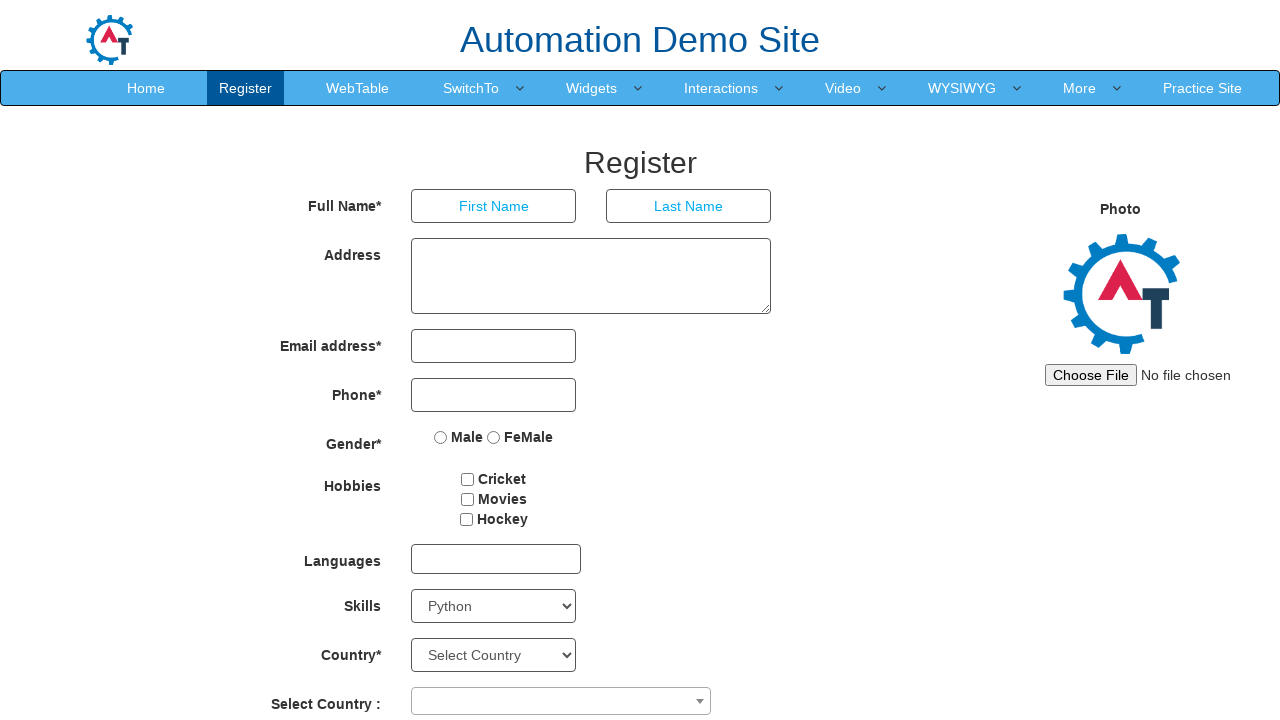

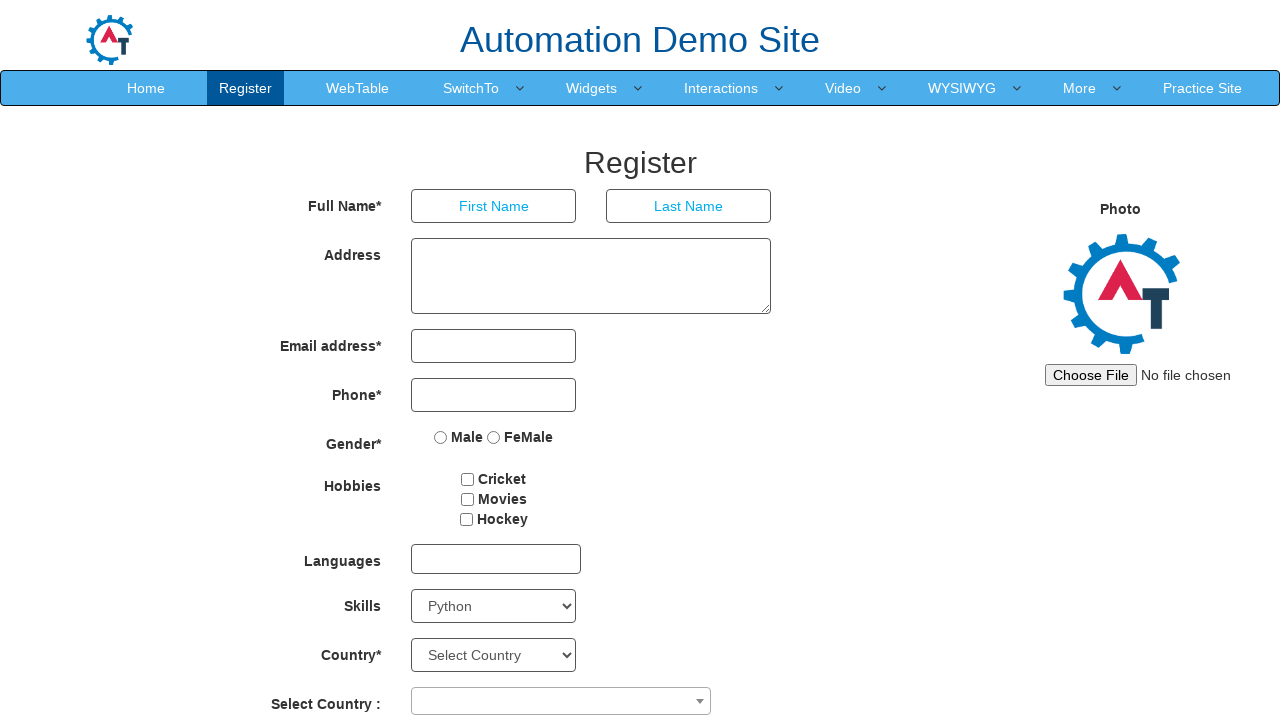